Tests handling a confirmation dialog by clicking a button that triggers the confirm box and dismissing it (clicking Cancel)

Starting URL: https://testautomationpractice.blogspot.com/

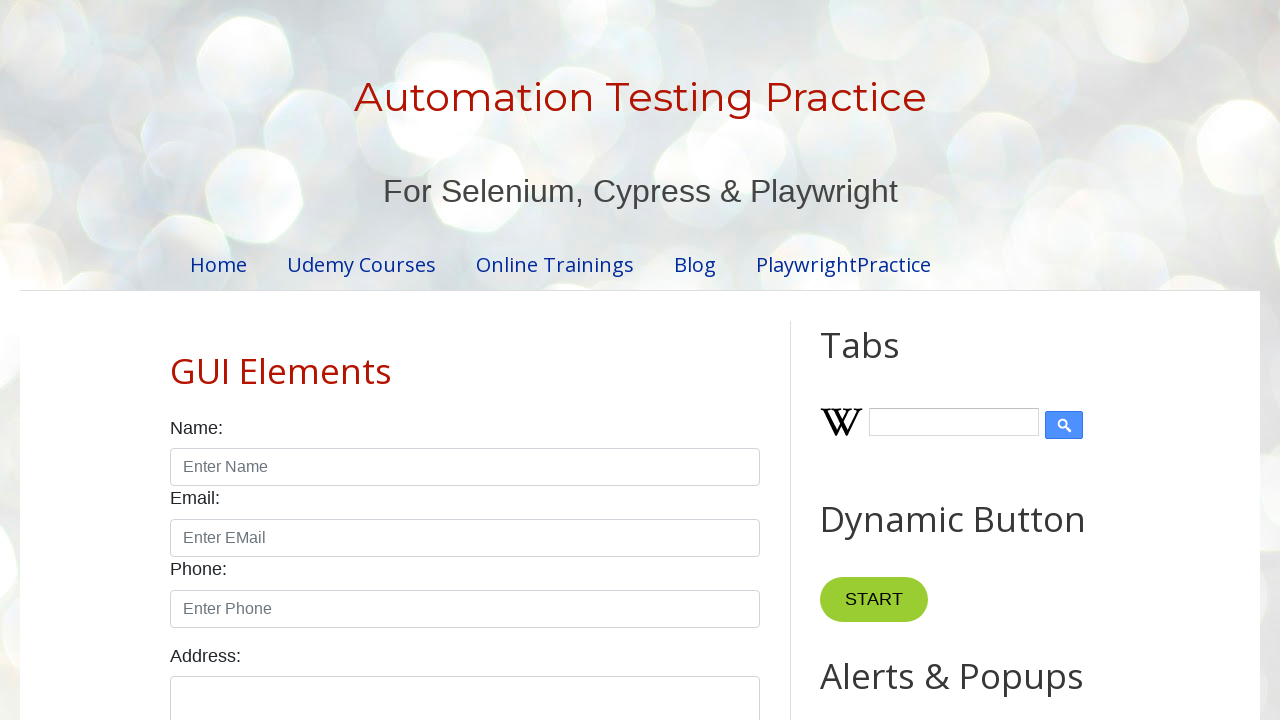

Set up dialog handler for confirmation dialog
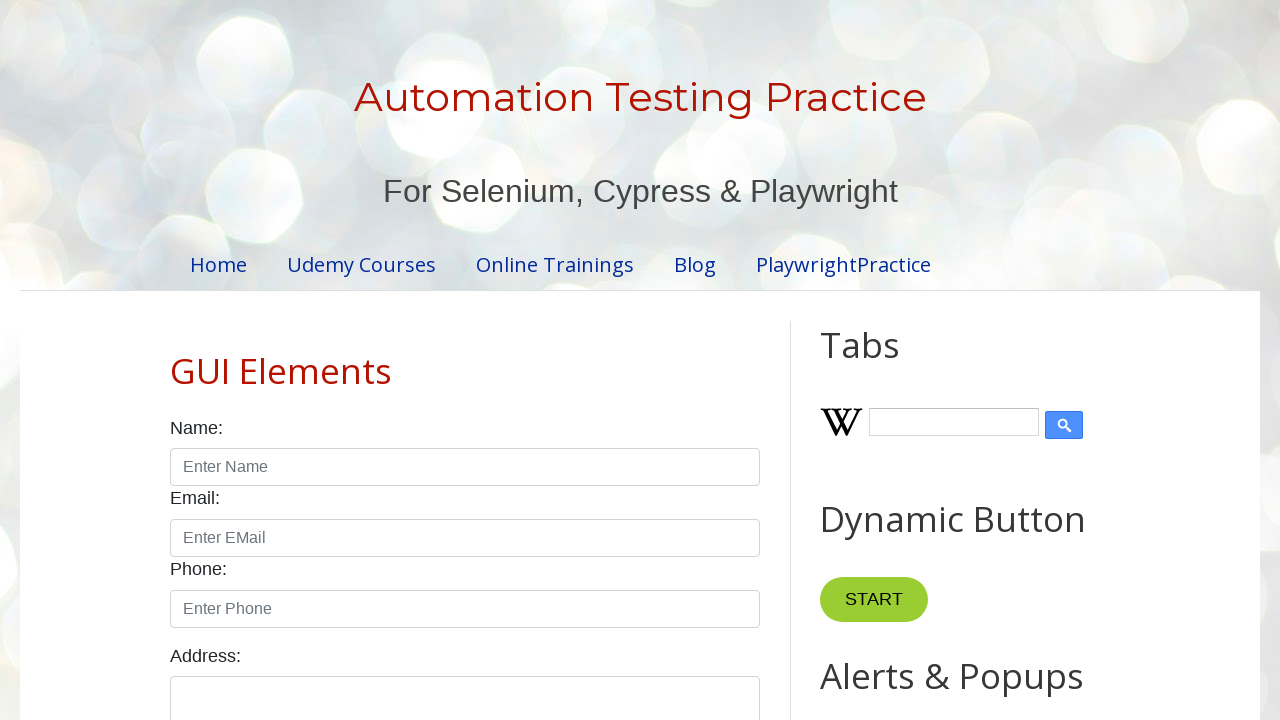

Clicked button to trigger confirmation dialog at (912, 360) on xpath=//button[@onclick='myFunctionConfirm()']
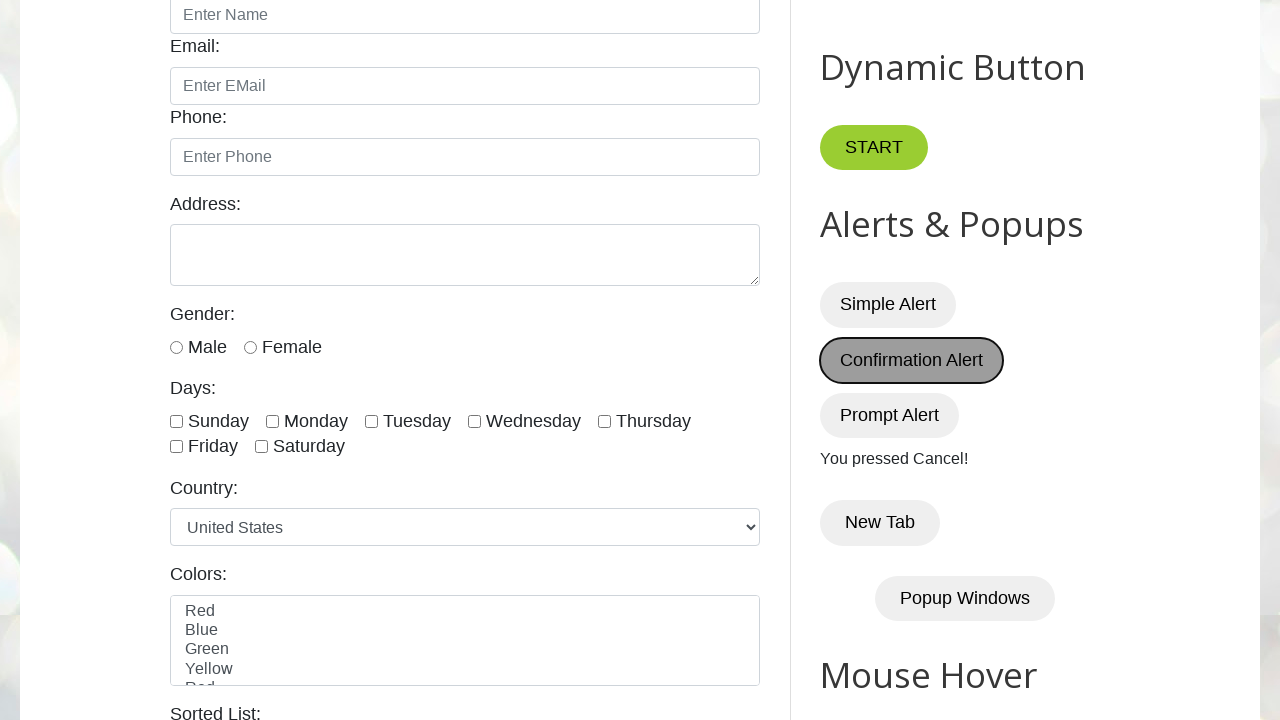

Waited for result element to be visible
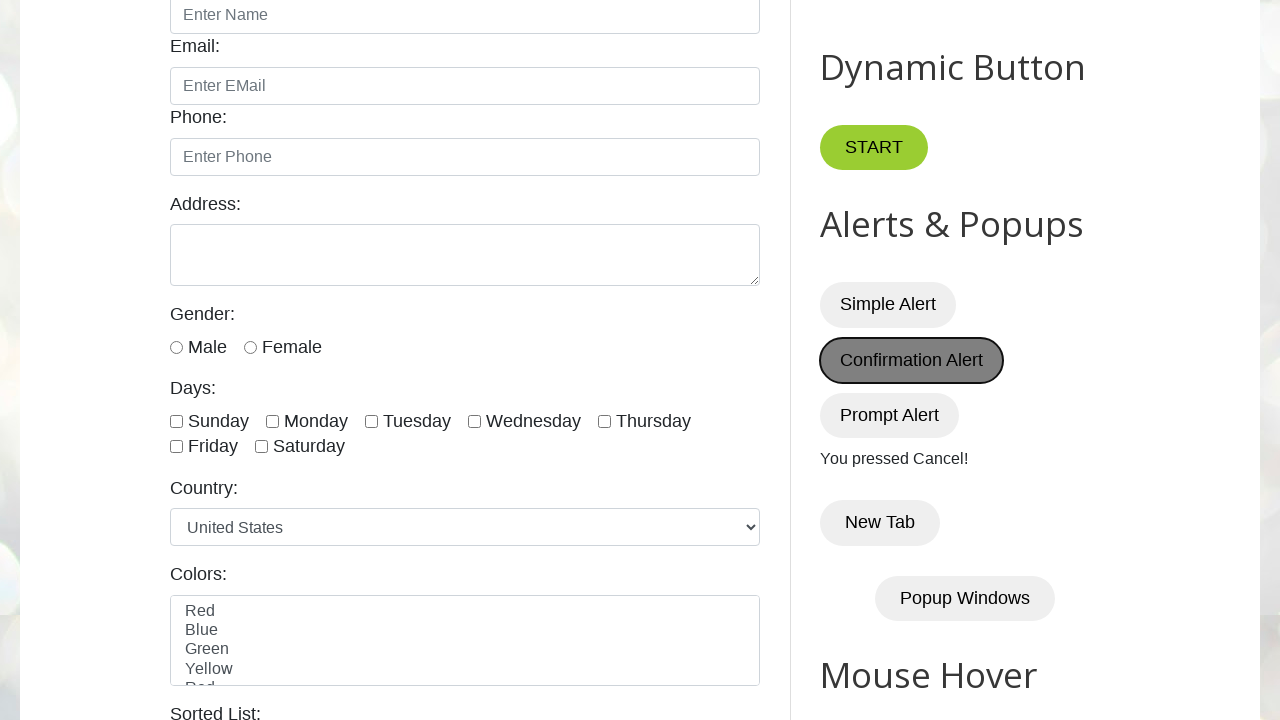

Verified result text shows 'You pressed Cancel!'
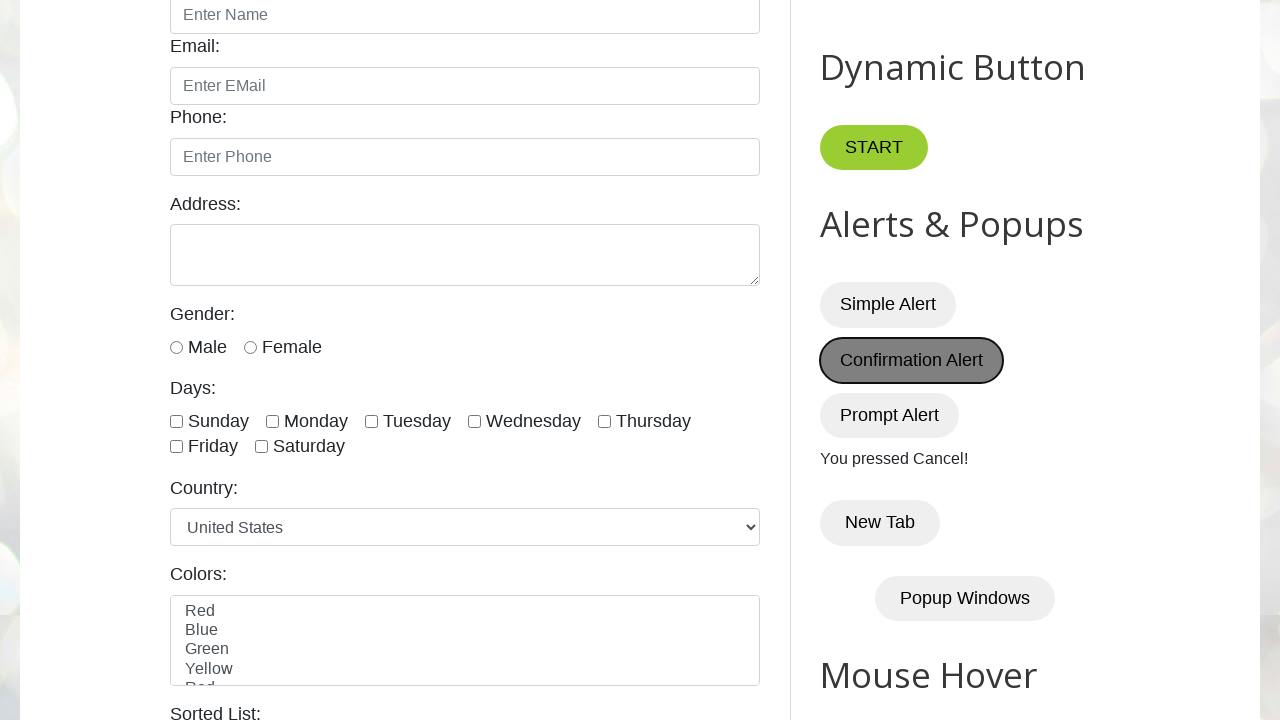

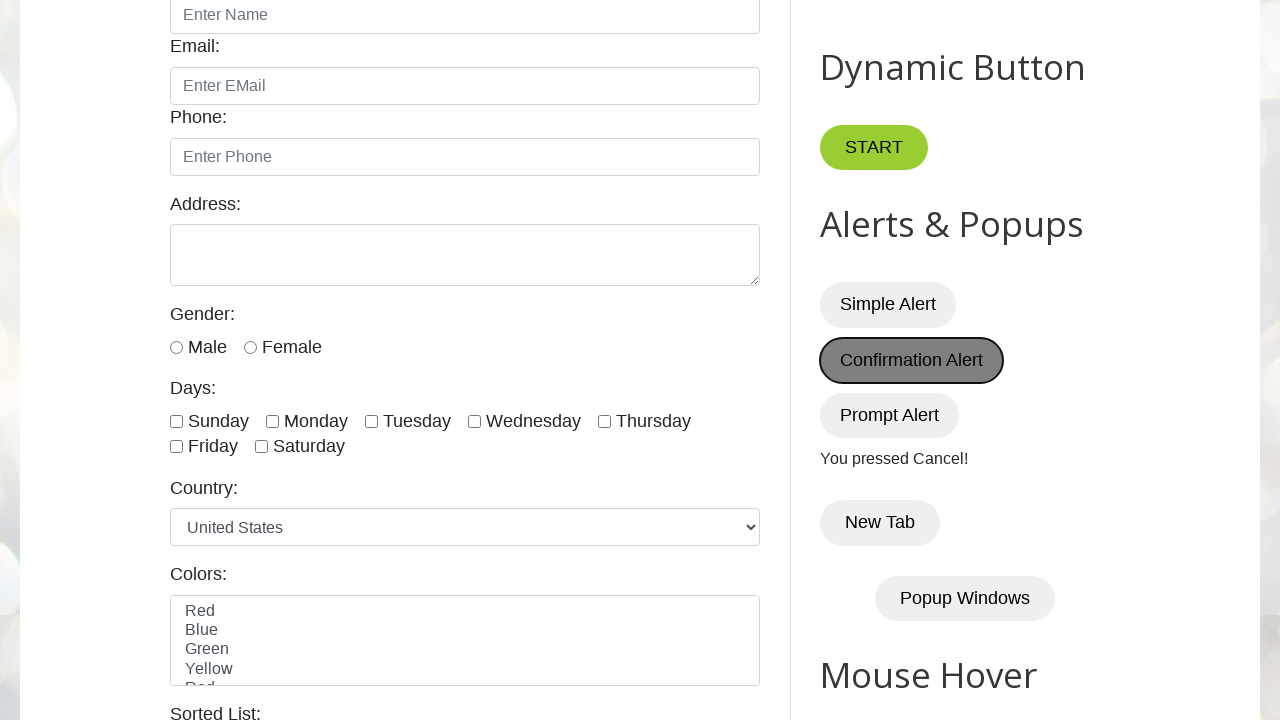